Tests drag and drop functionality by dragging an element to a drop zone

Starting URL: https://demoqa.com/droppable

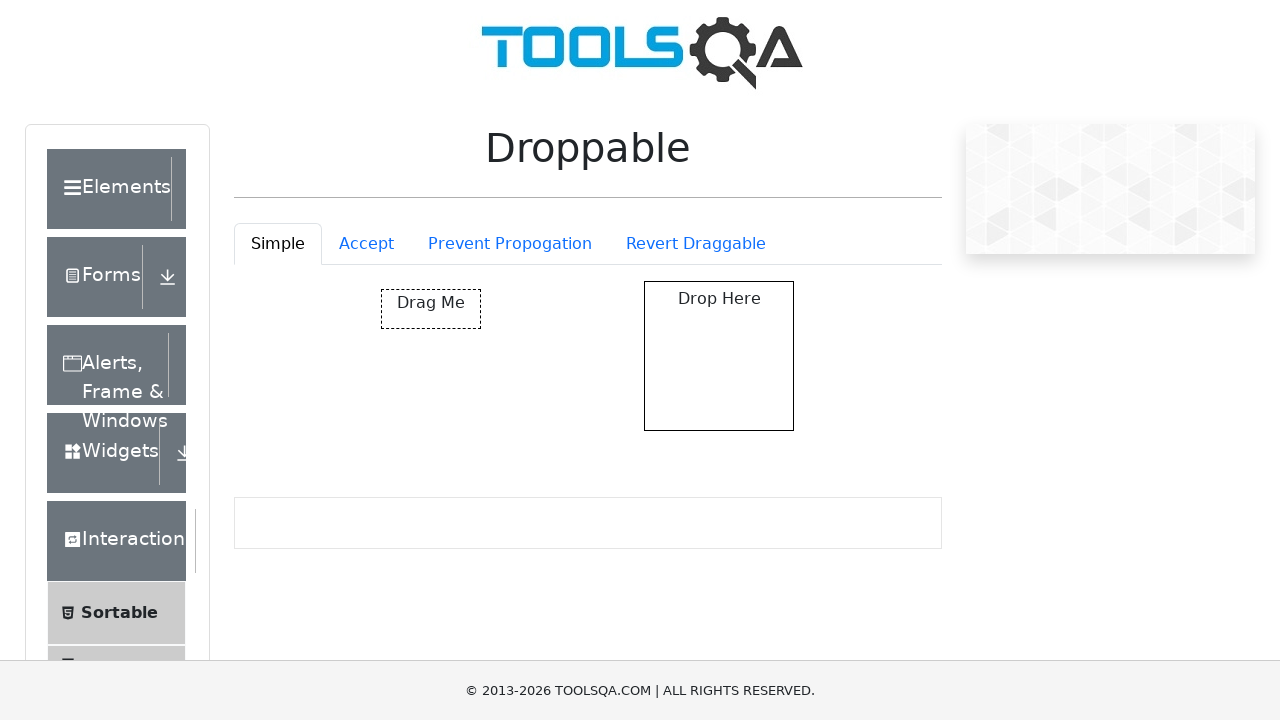

Waited for draggable element to be present
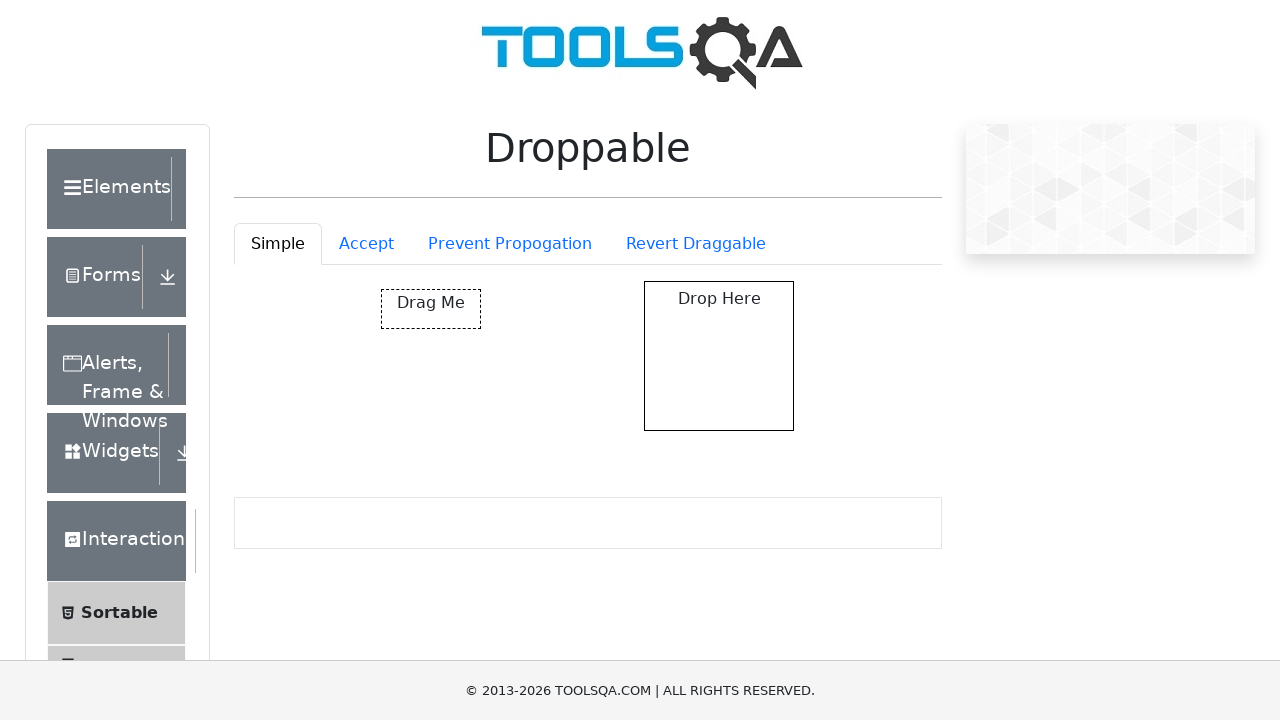

Waited for drop zone element to be present
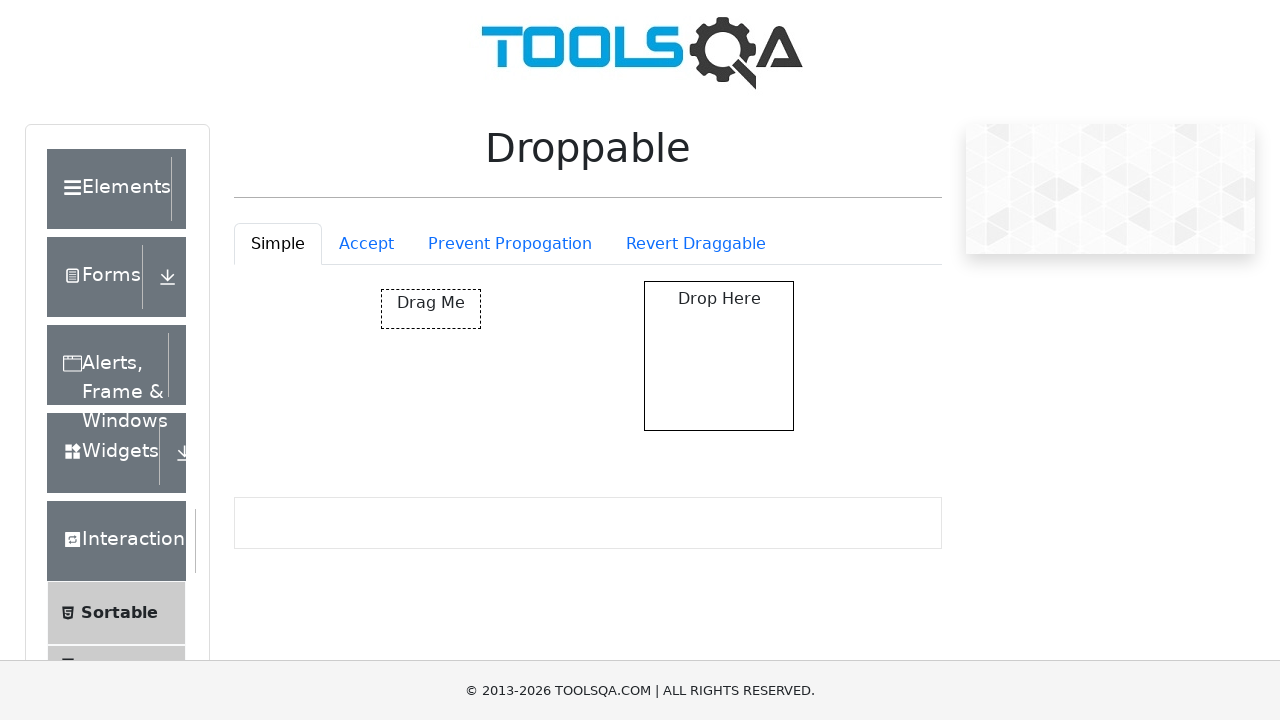

Dragged element to drop zone successfully at (719, 356)
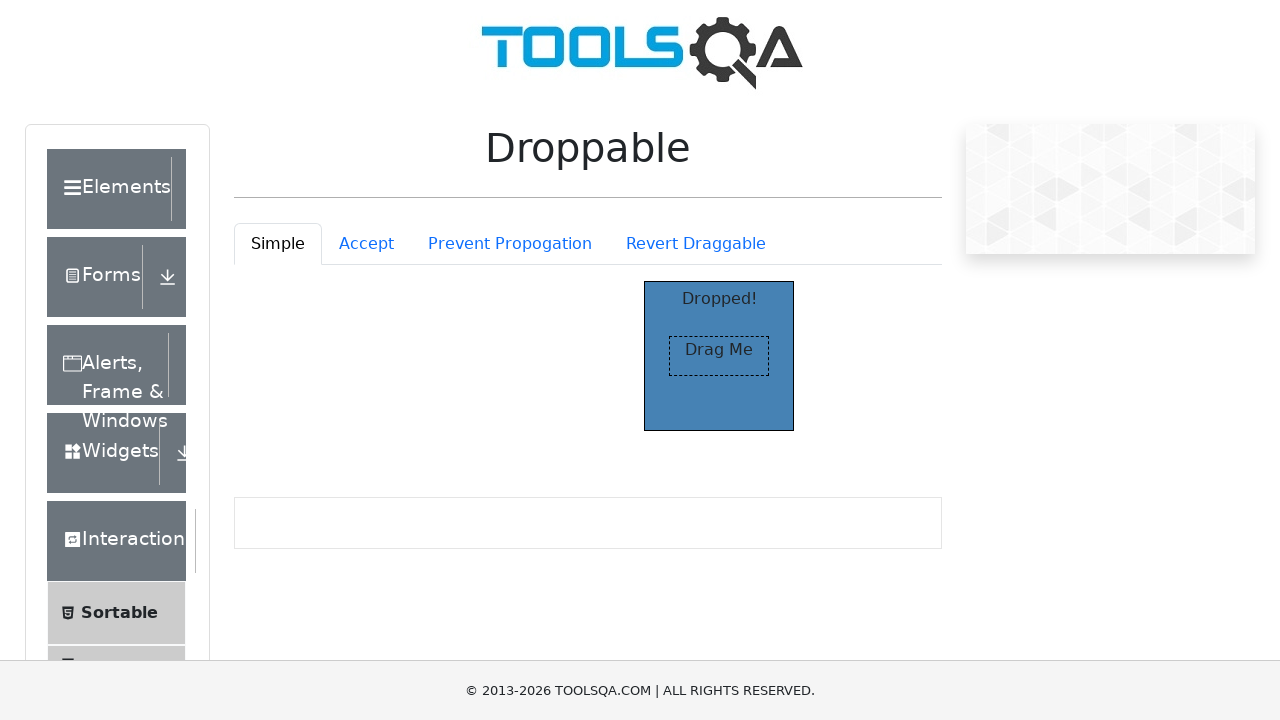

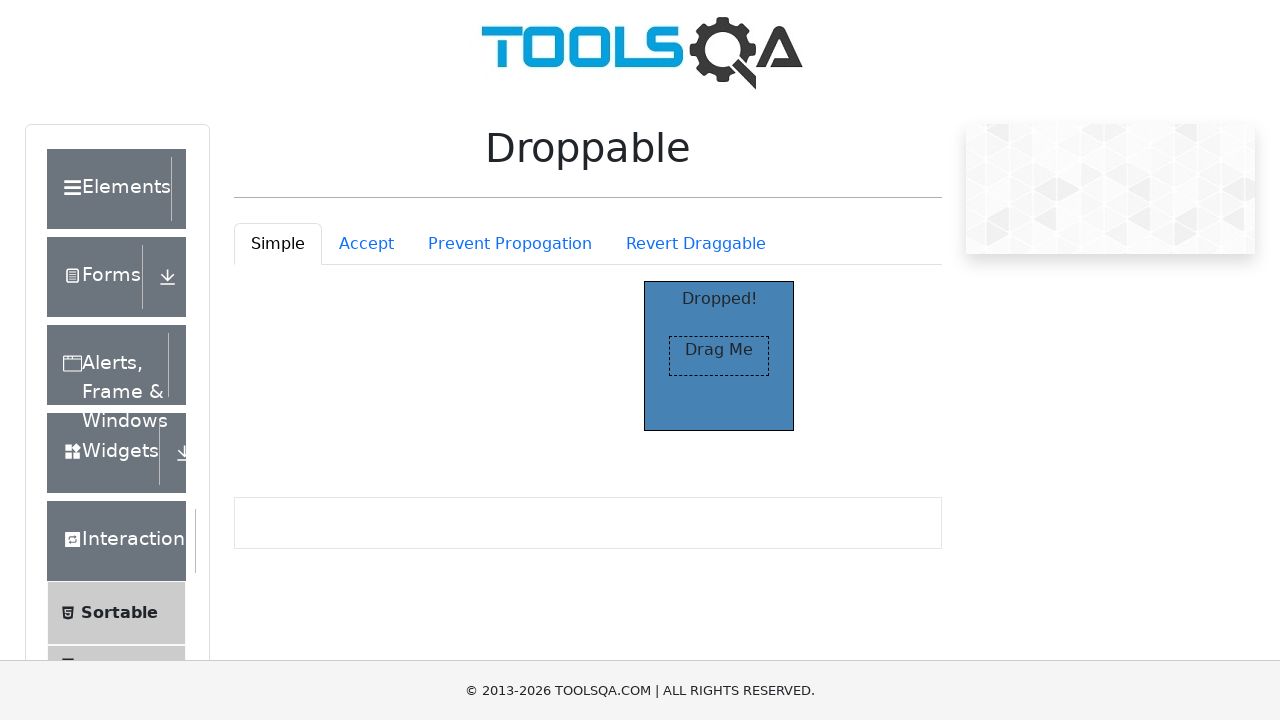